Tests keyboard actions by filling a form and using copy-paste functionality between address fields

Starting URL: https://demoqa.com/text-box

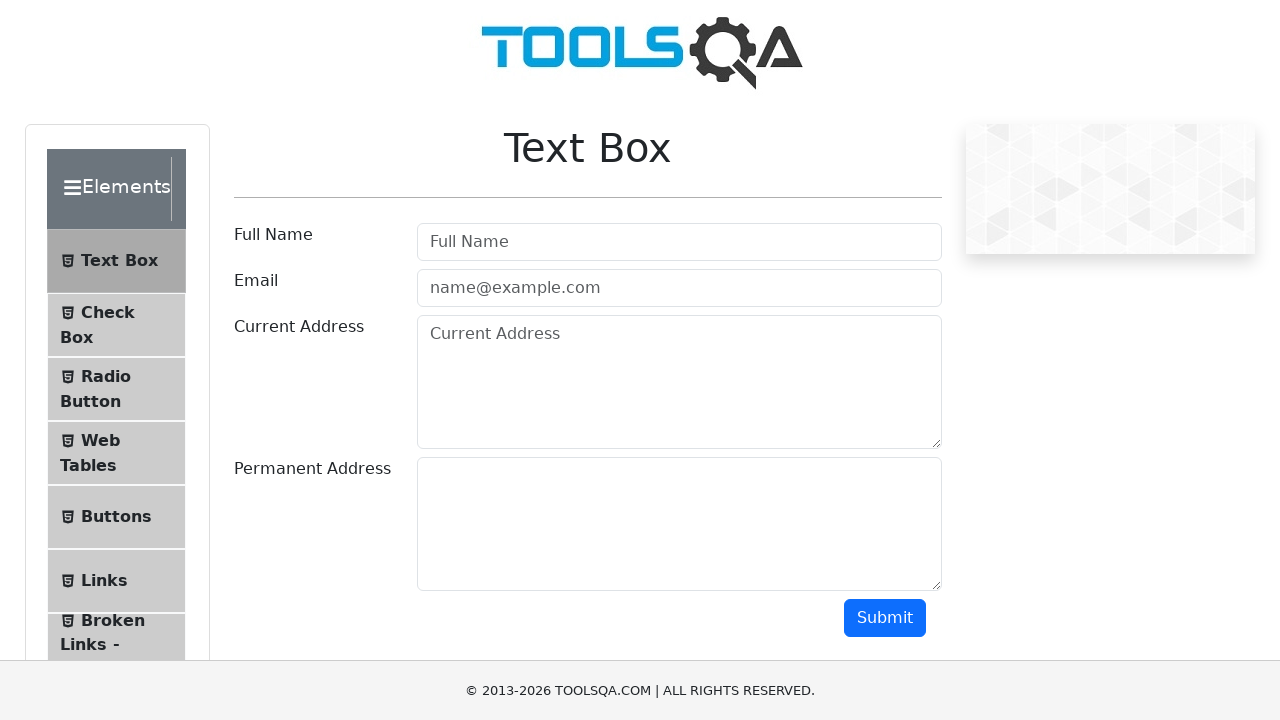

Filled full name field with 'Mr.Peter Haynes.' on #userName
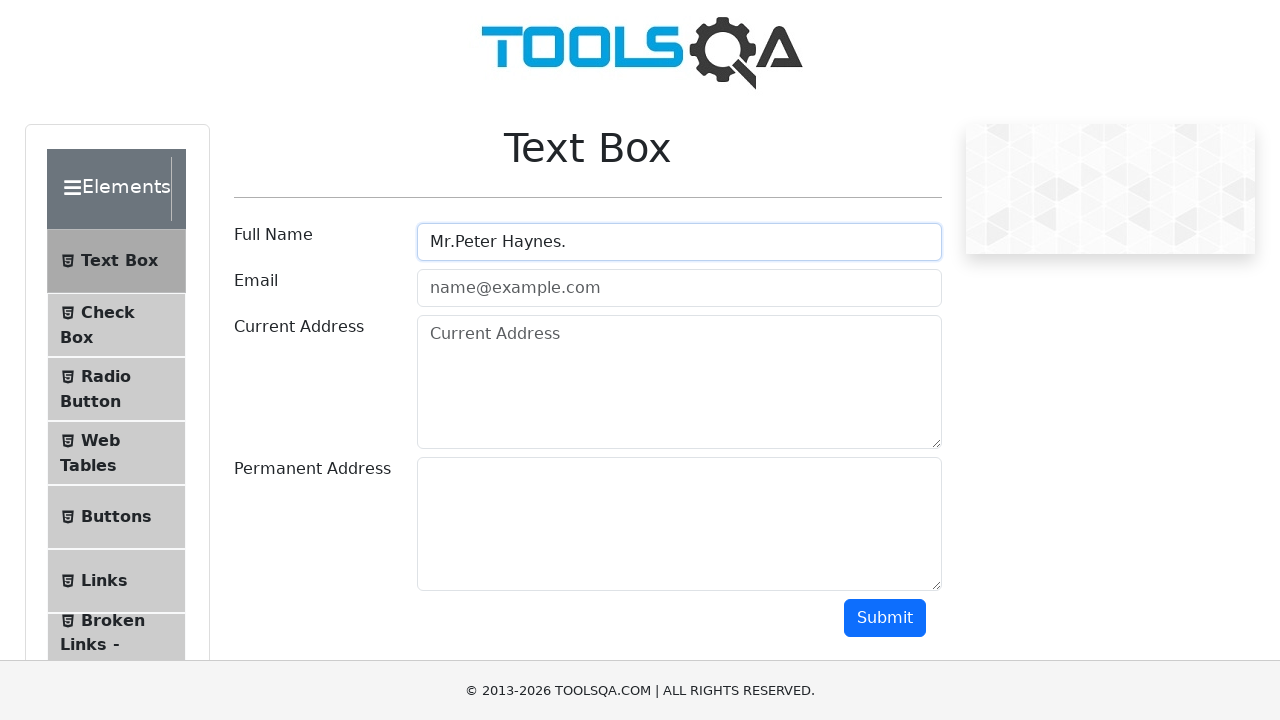

Filled email field with 'PeterHaynes@toolsqa.com' on #userEmail
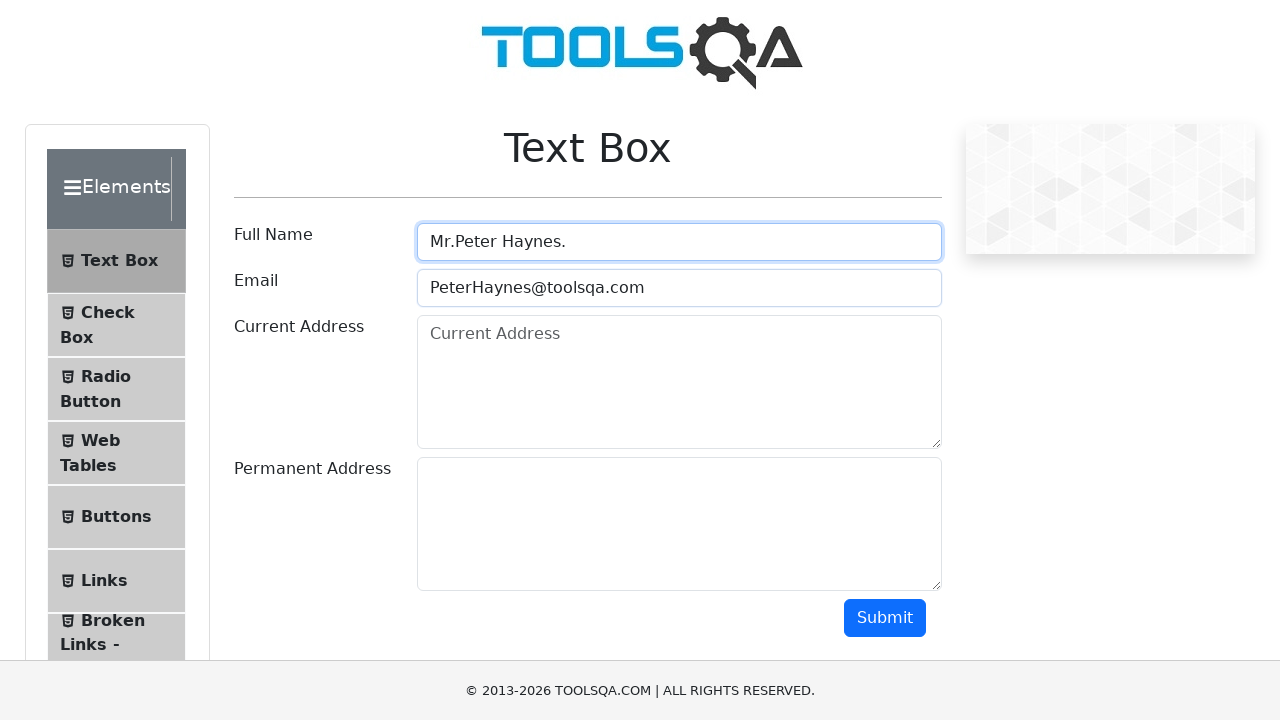

Filled current address field with '43 School Lane London EC71 9GO.' on #currentAddress
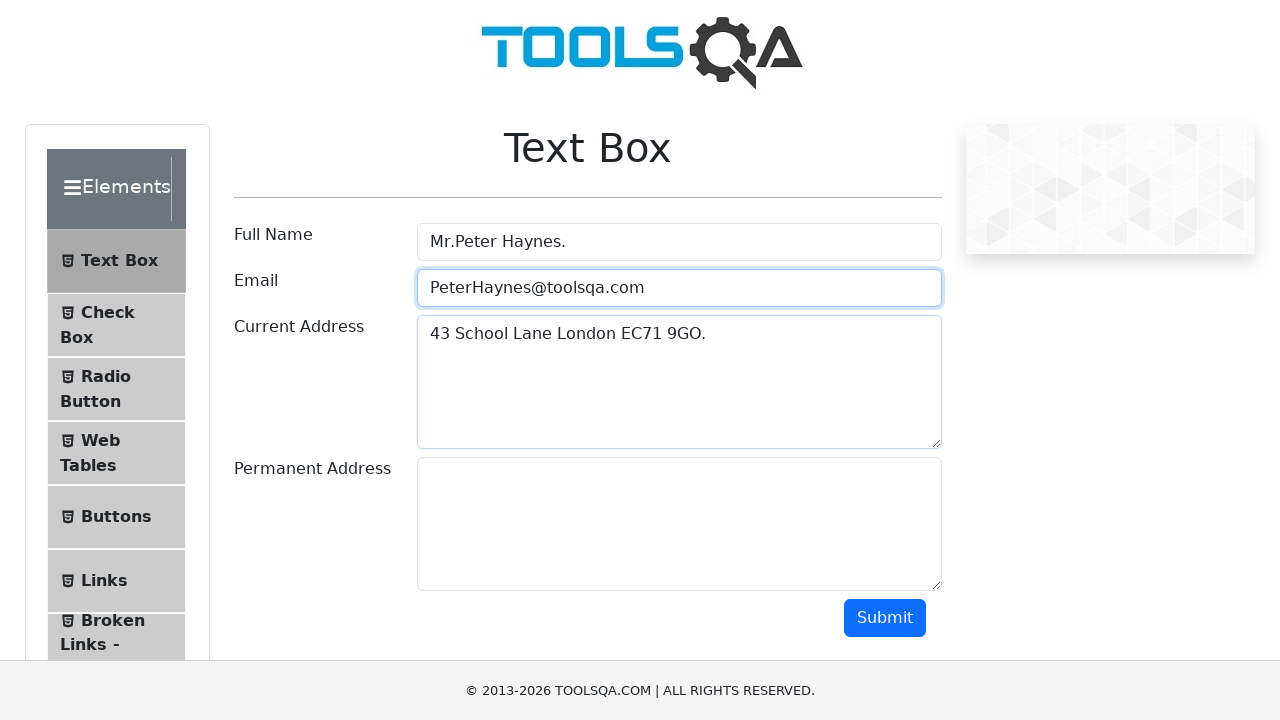

Clicked on current address field to focus it at (679, 382) on #currentAddress
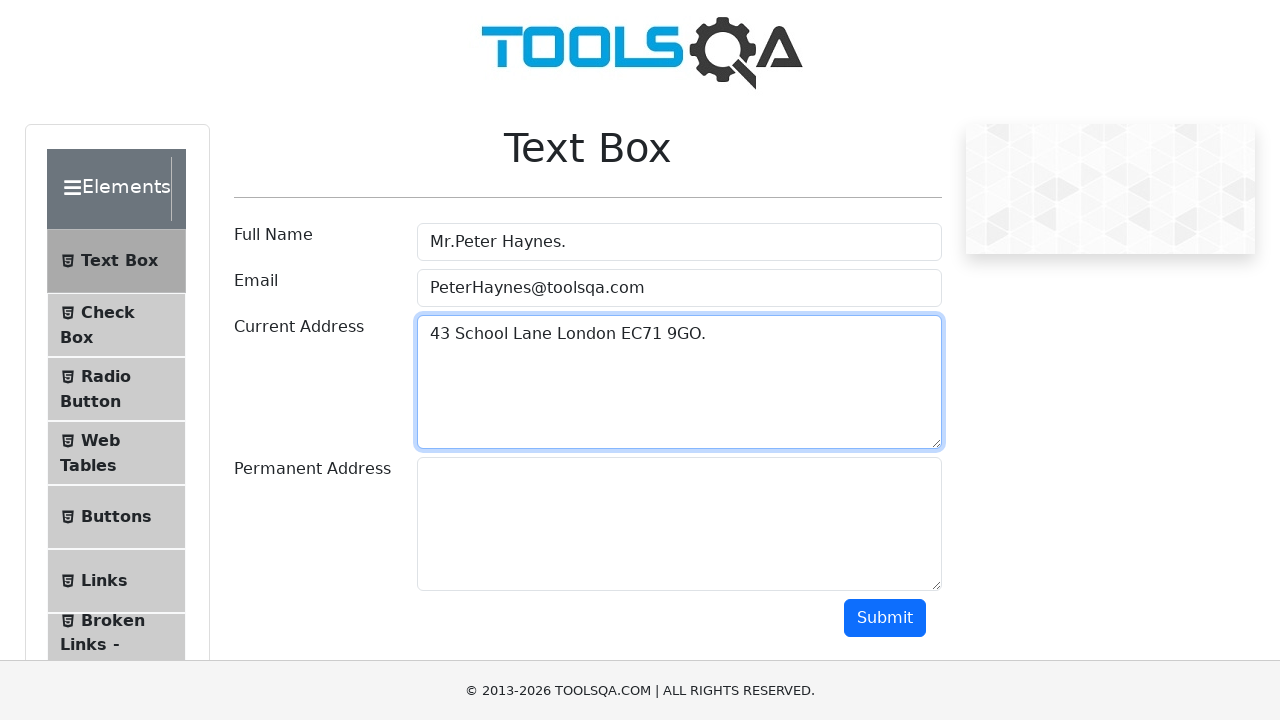

Selected all text in current address field using Ctrl+A
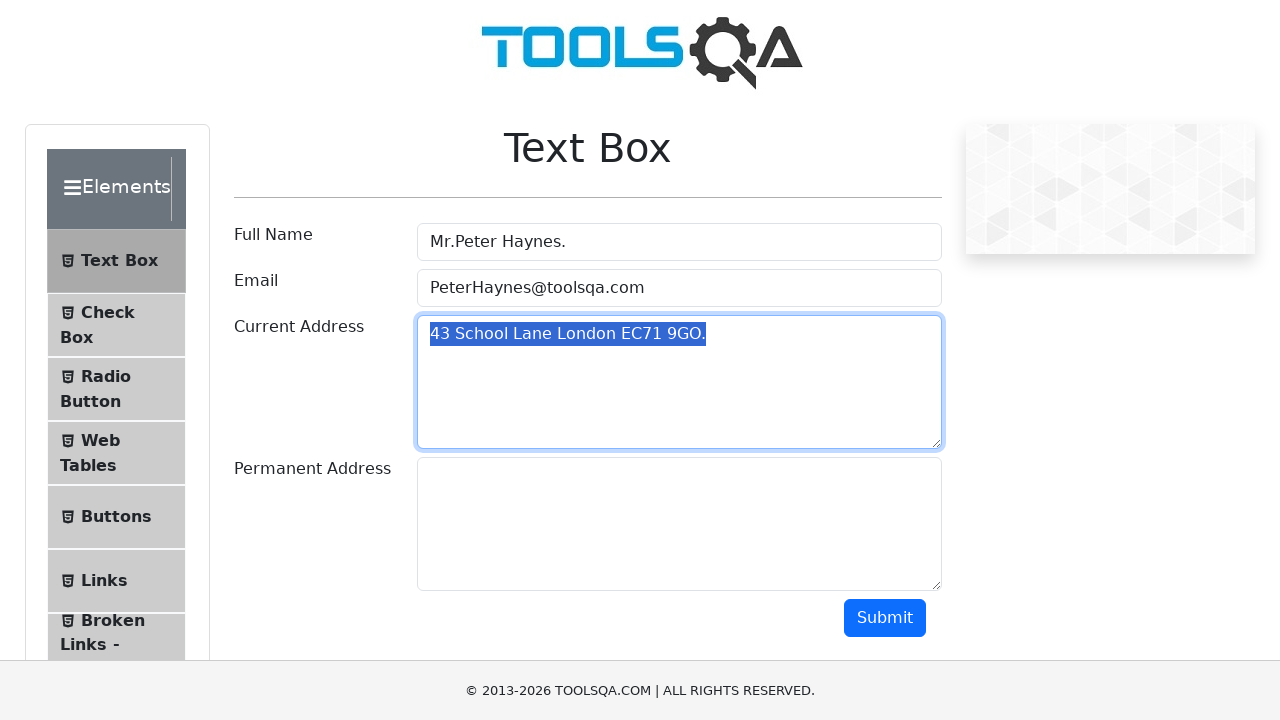

Copied selected text from current address field using Ctrl+C
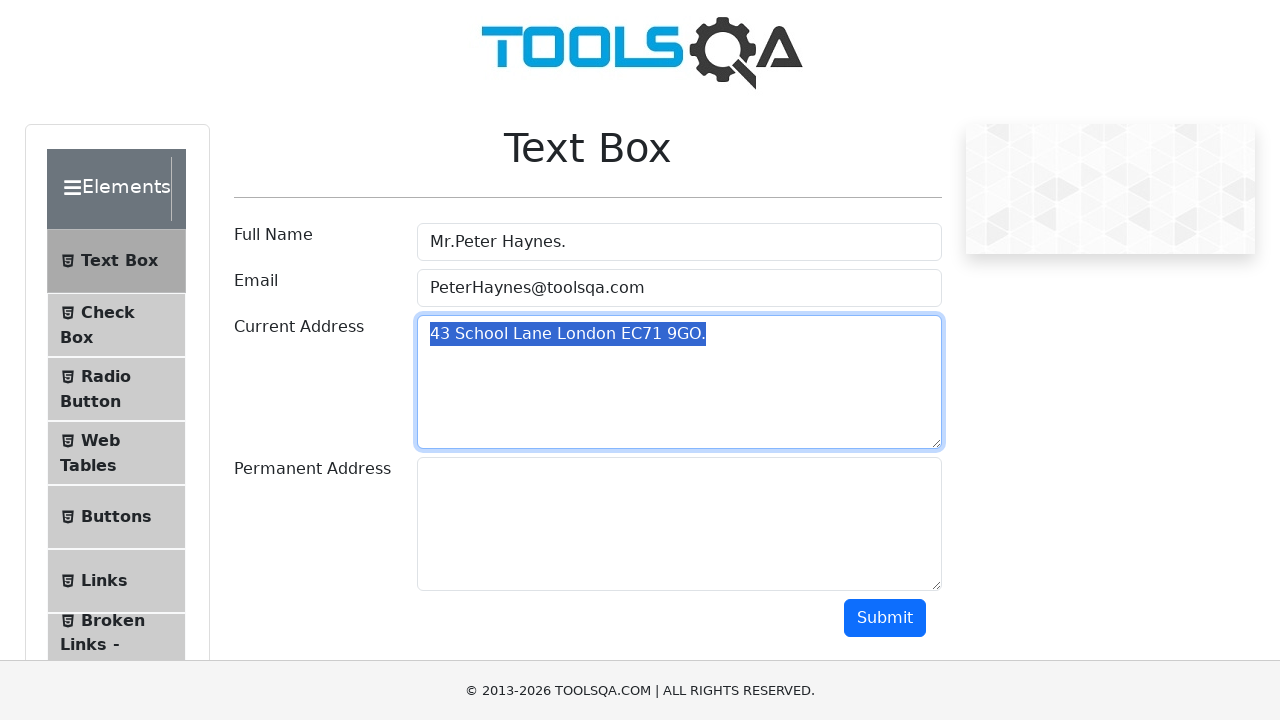

Clicked on permanent address field to focus it at (679, 524) on #permanentAddress
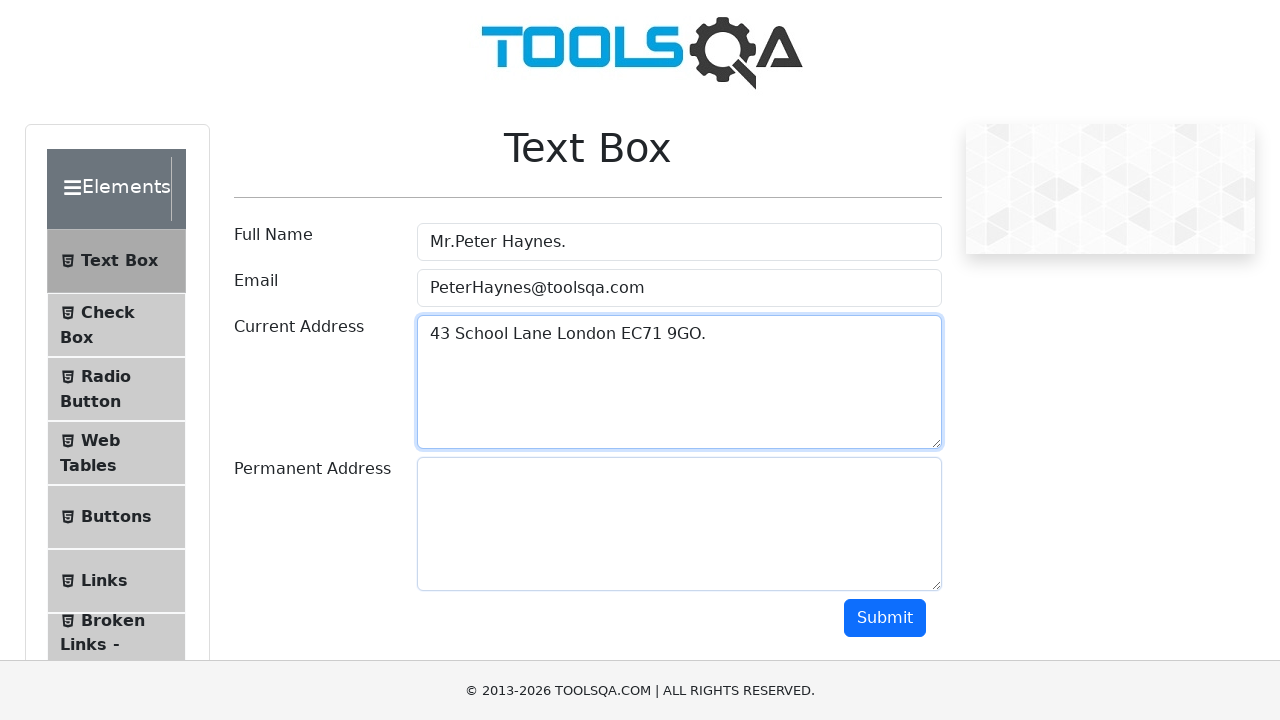

Pasted copied address text into permanent address field using Ctrl+V
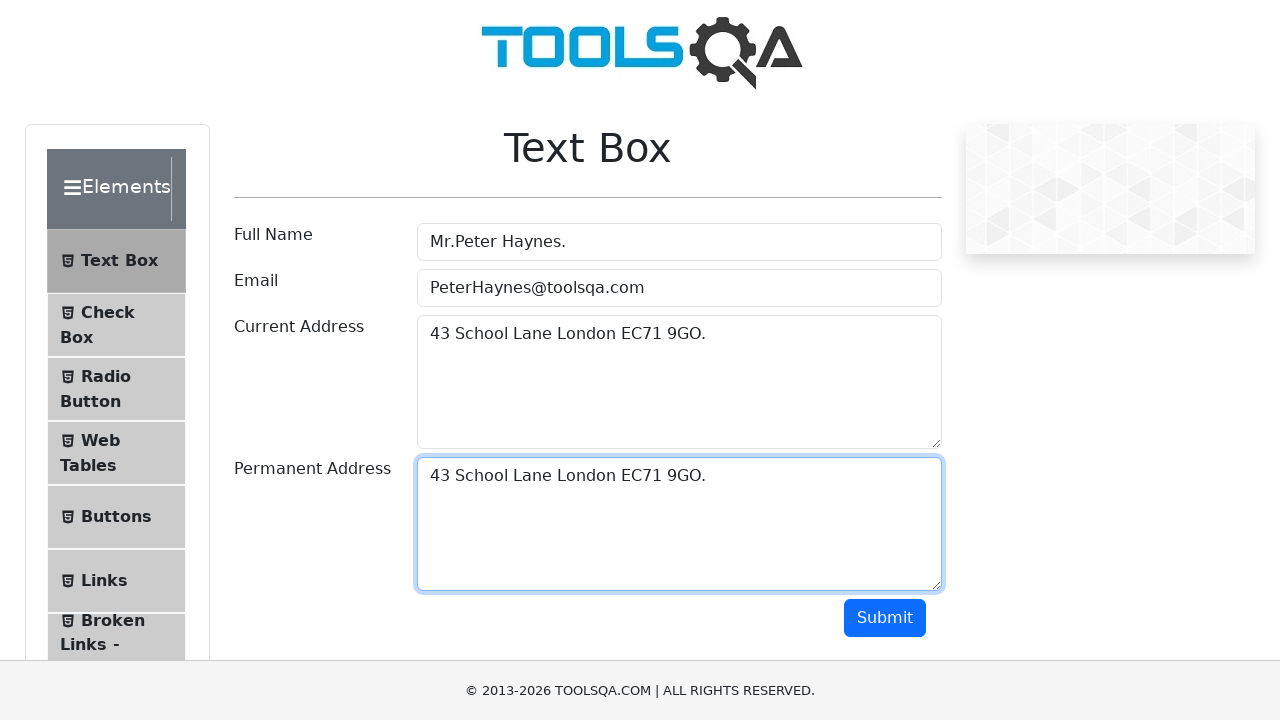

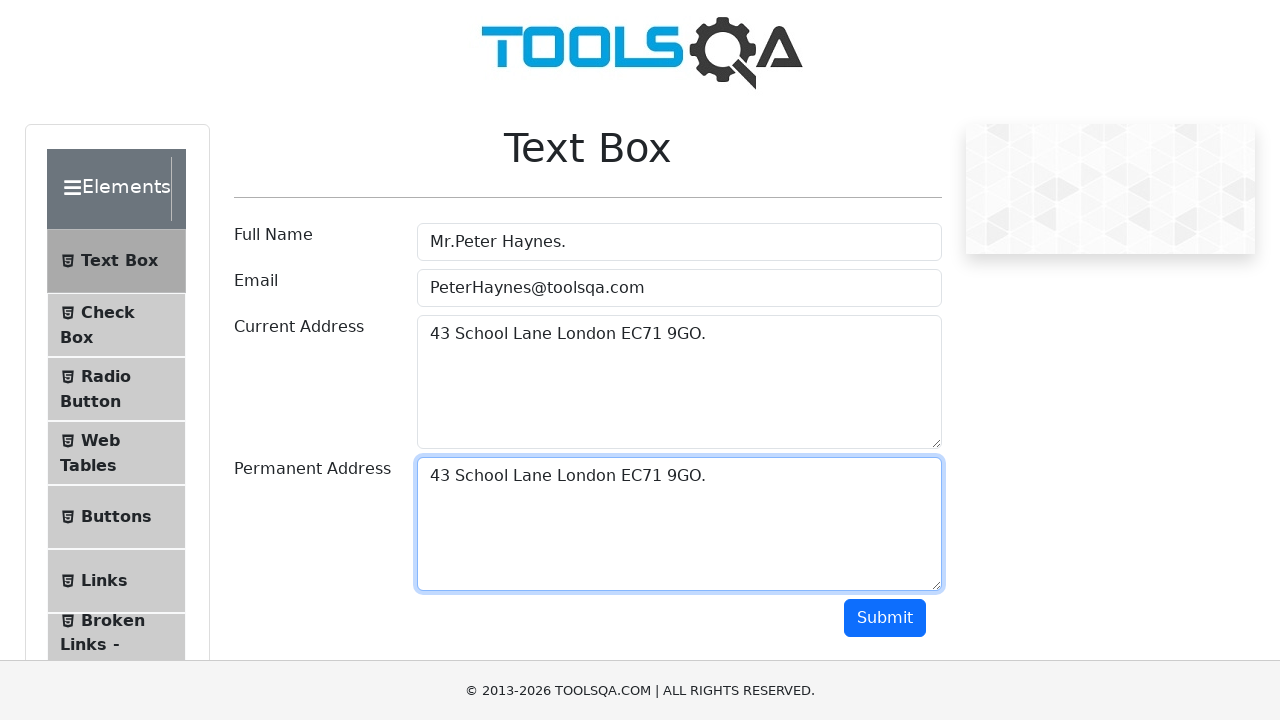